Tests right-click (context click) functionality on DemoQA by navigating to Elements > Buttons and performing a right-click action to verify the result message

Starting URL: https://demoqa.com/

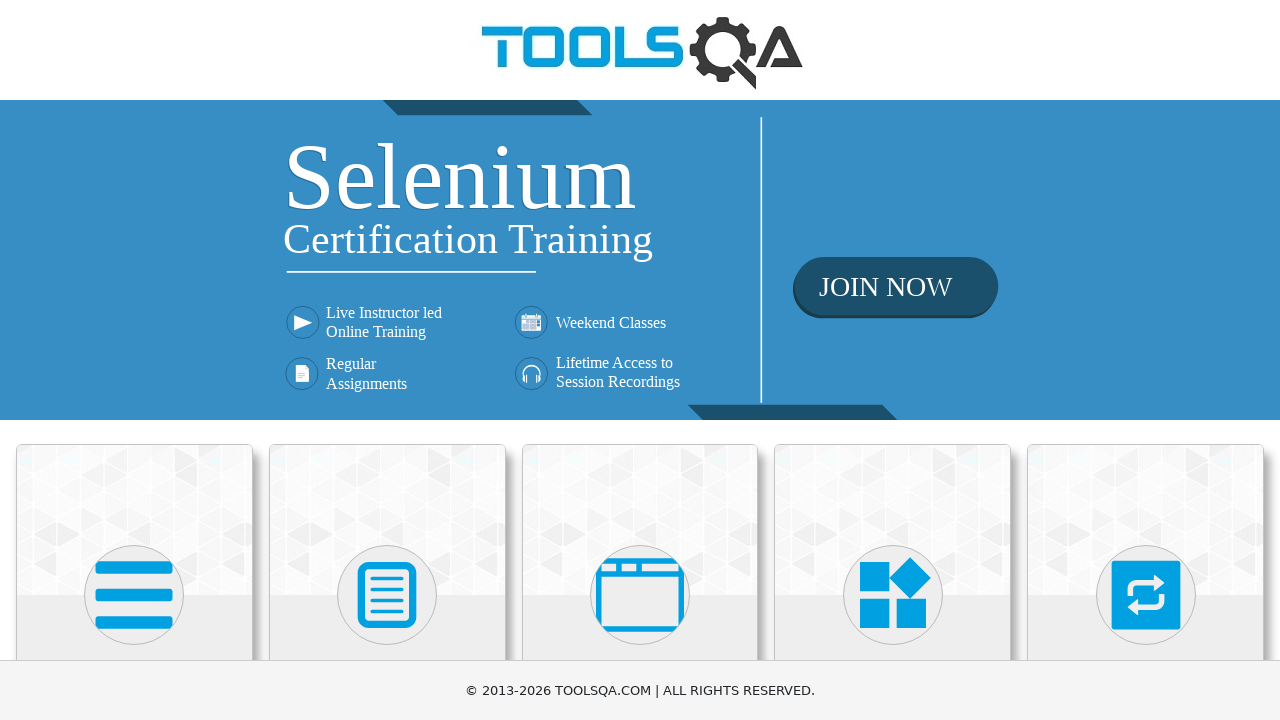

Clicked on Elements card at (134, 360) on xpath=//h5[text()='Elements']
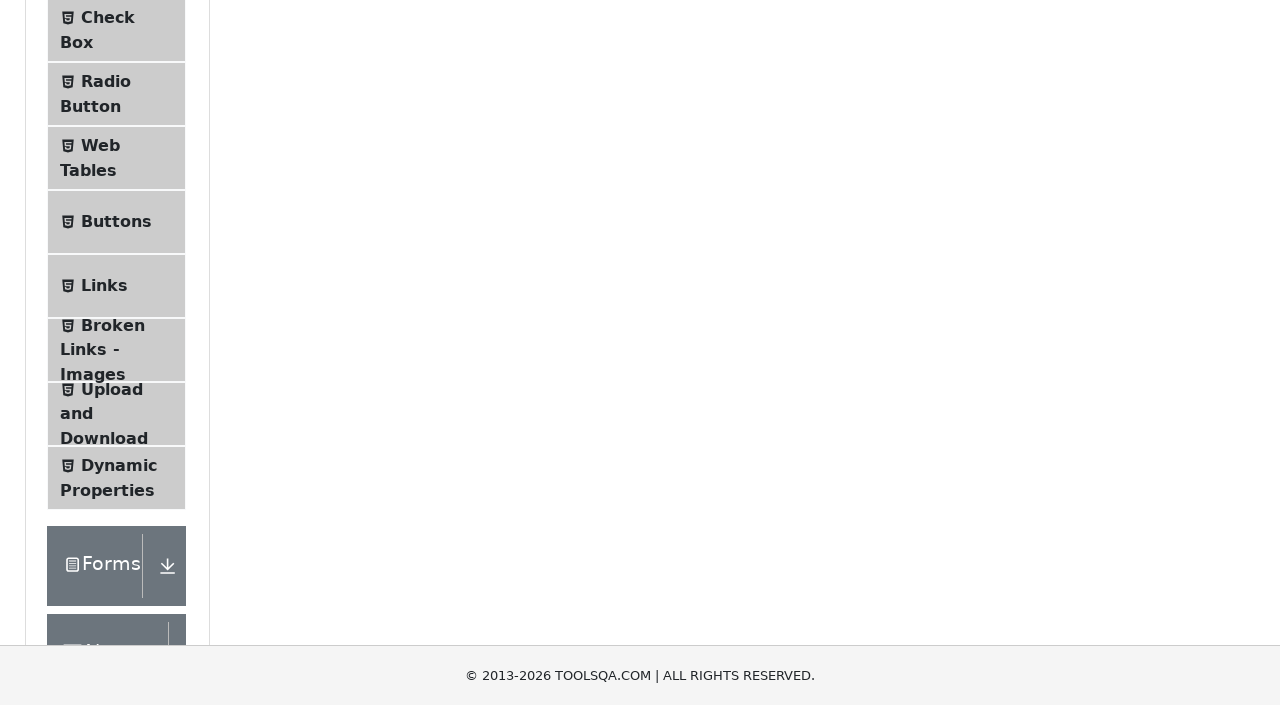

Clicked on Buttons menu item to navigate to Buttons section at (116, 517) on xpath=//span[@class='text' and text()='Buttons']
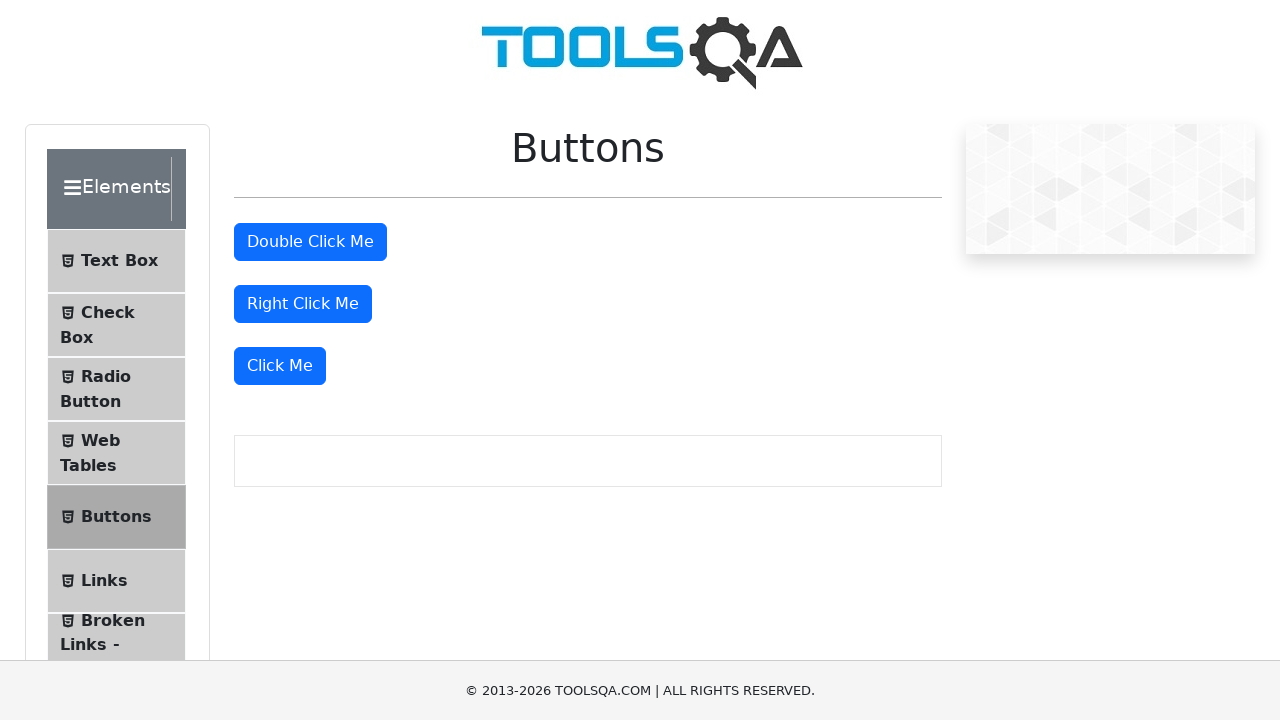

Performed right-click (context click) on the right click button at (303, 304) on #rightClickBtn
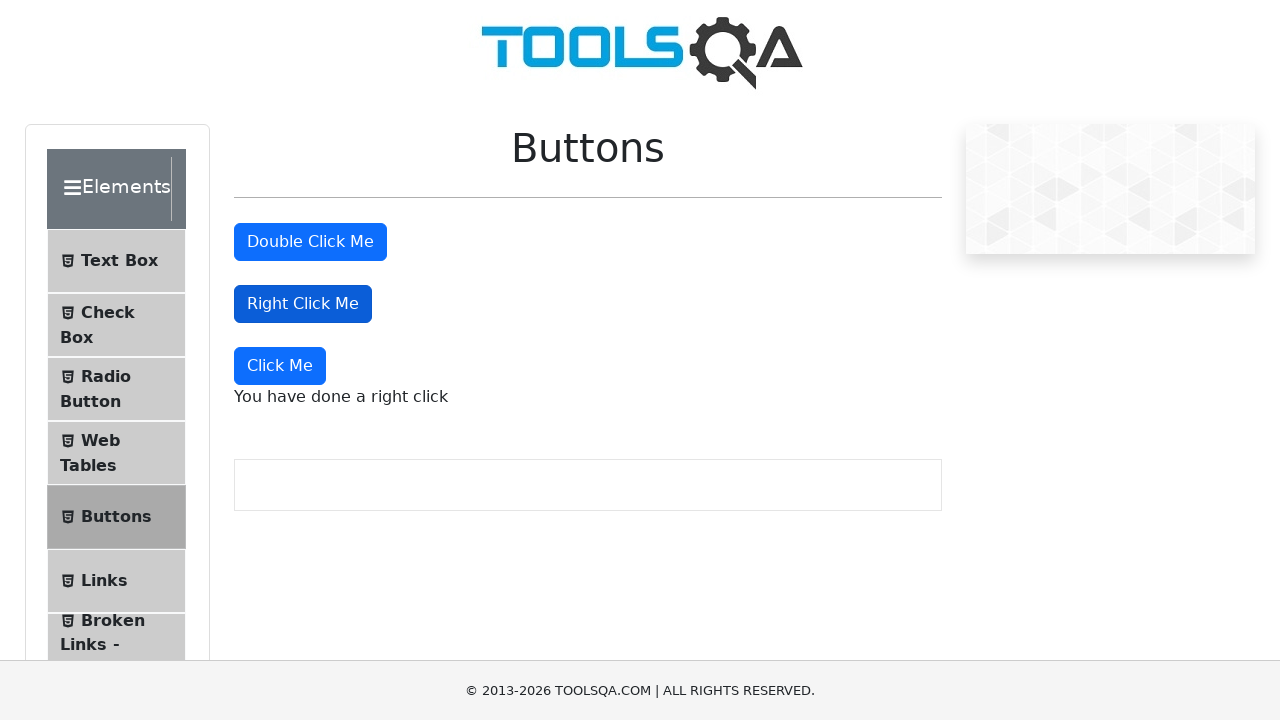

Right-click result message appeared on the page
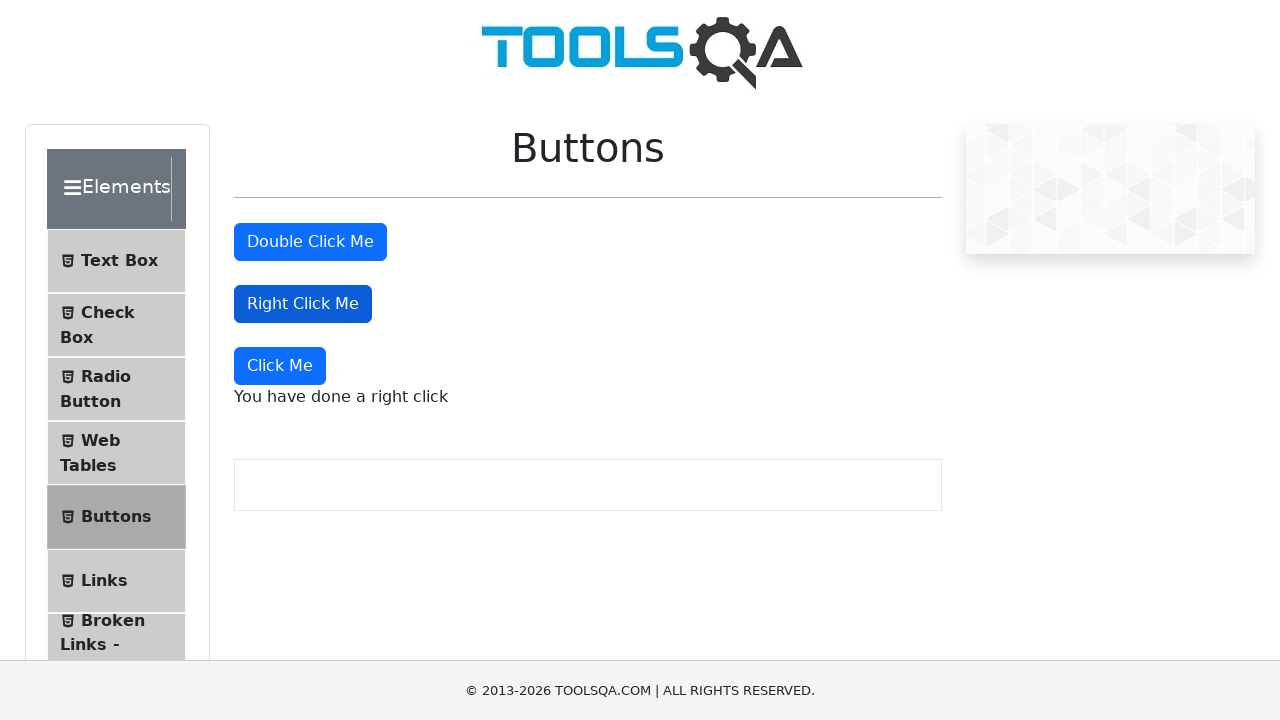

Retrieved right-click result message text
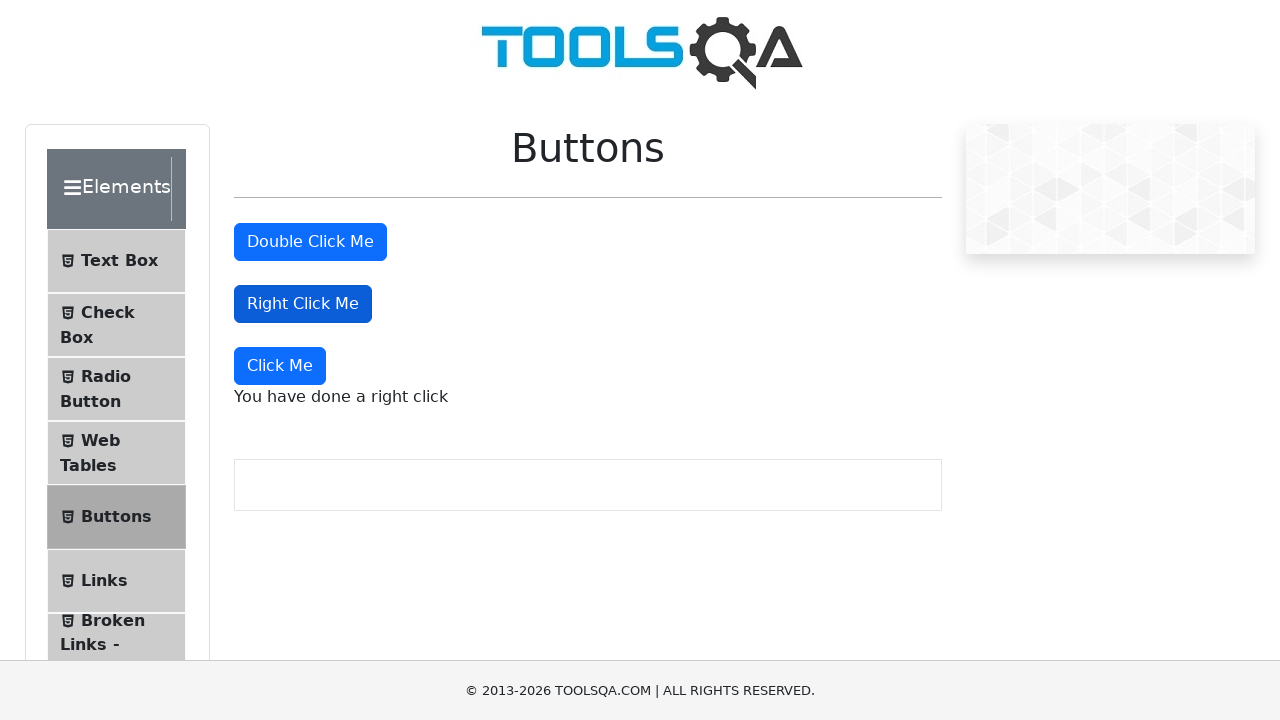

Verified that message equals 'You have done a right click'
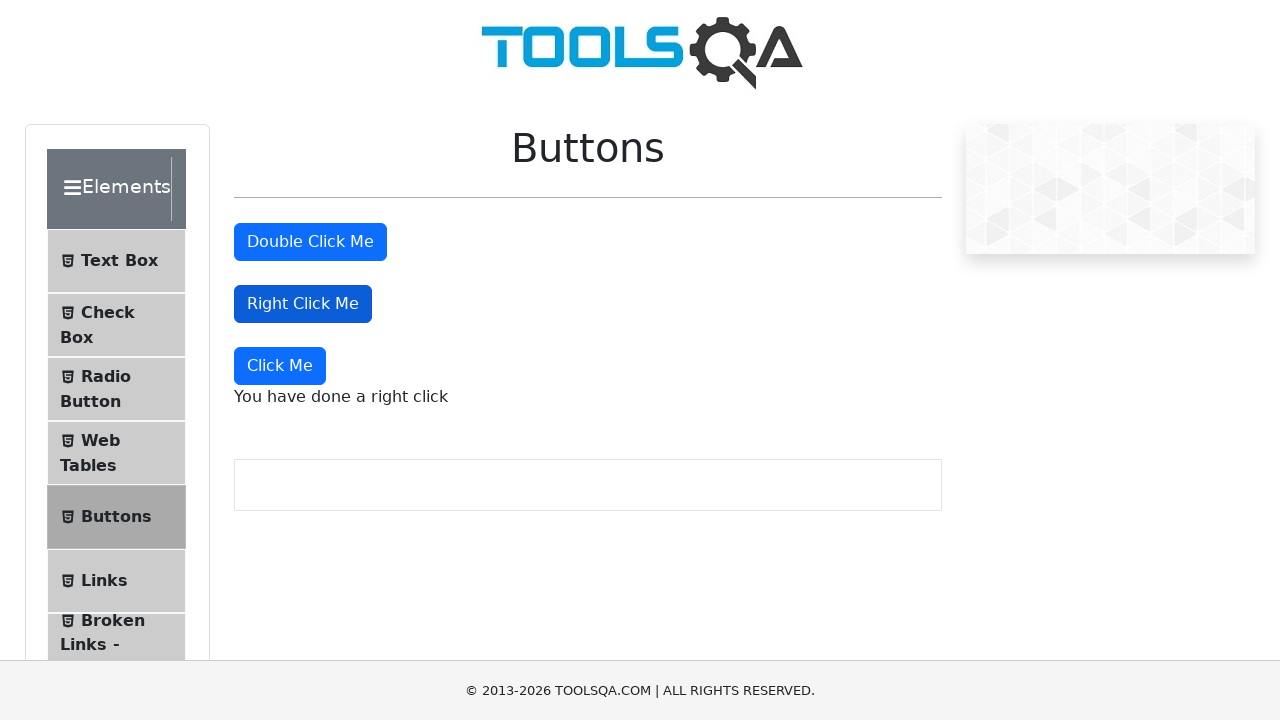

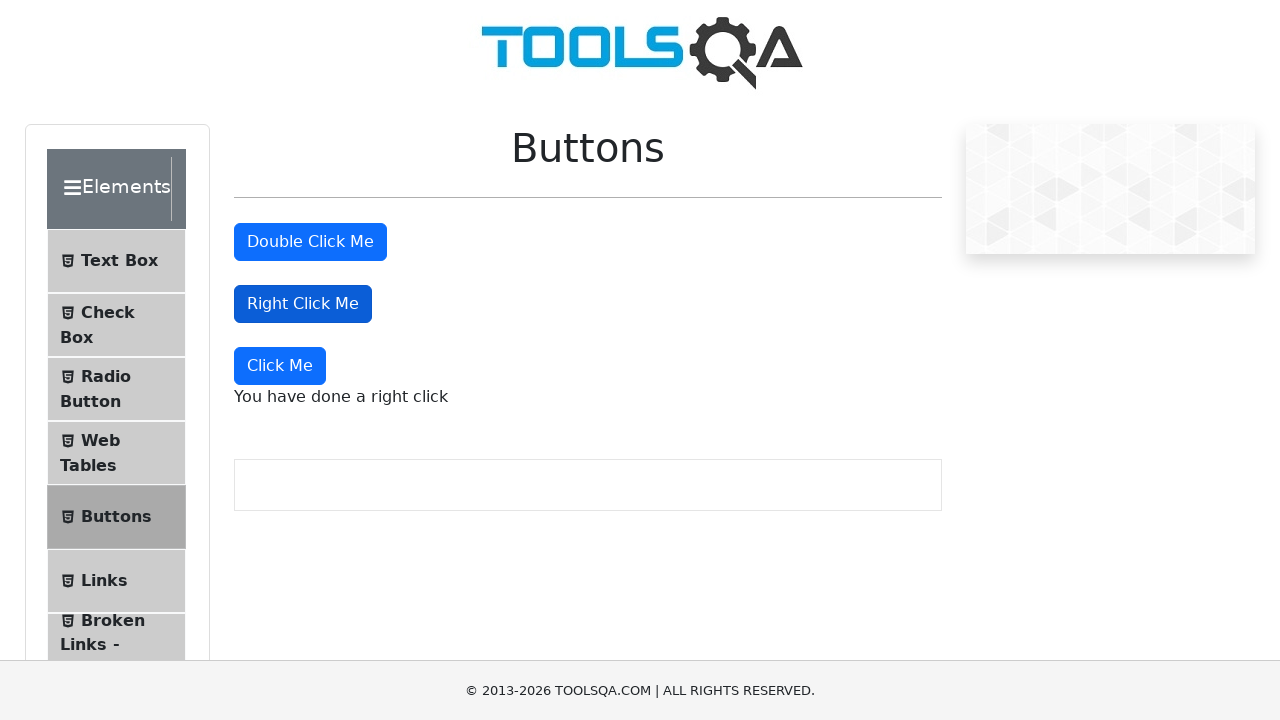